Tests Python.org search functionality by entering a search query and submitting the form

Starting URL: http://www.python.org

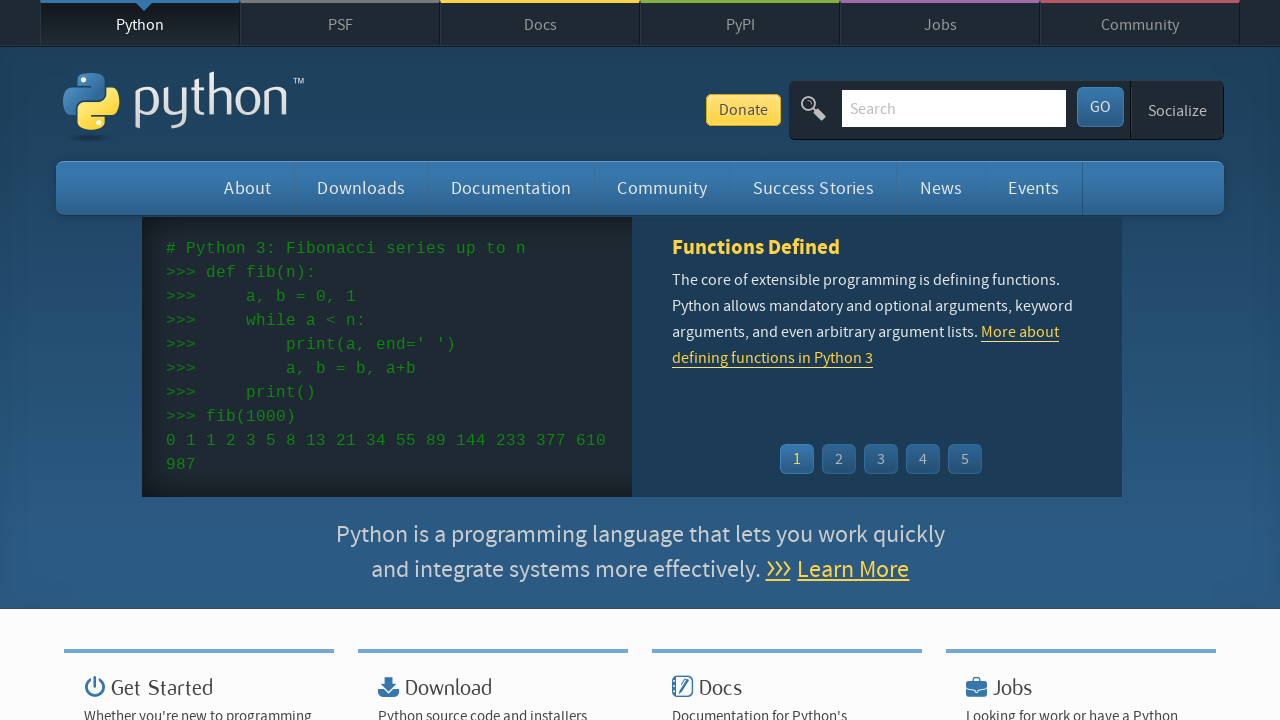

Filled search box with query 'pycon' on input[name='q']
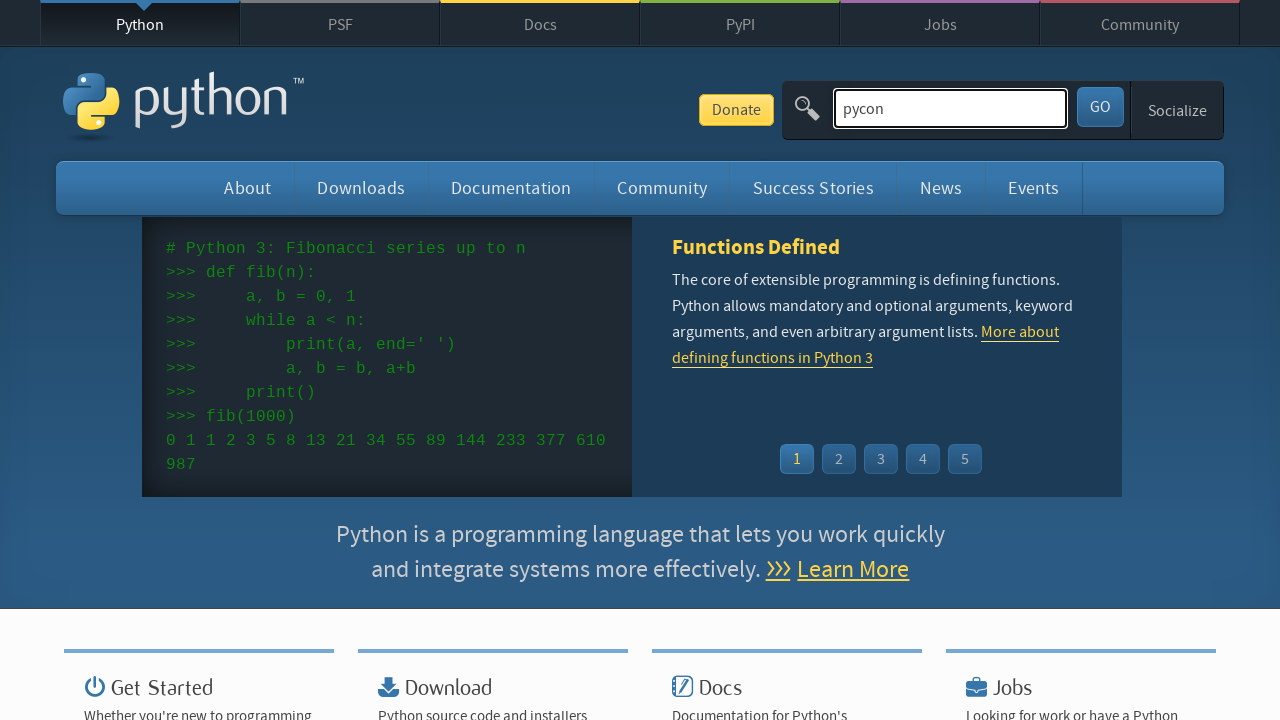

Pressed Enter to submit the search form on input[name='q']
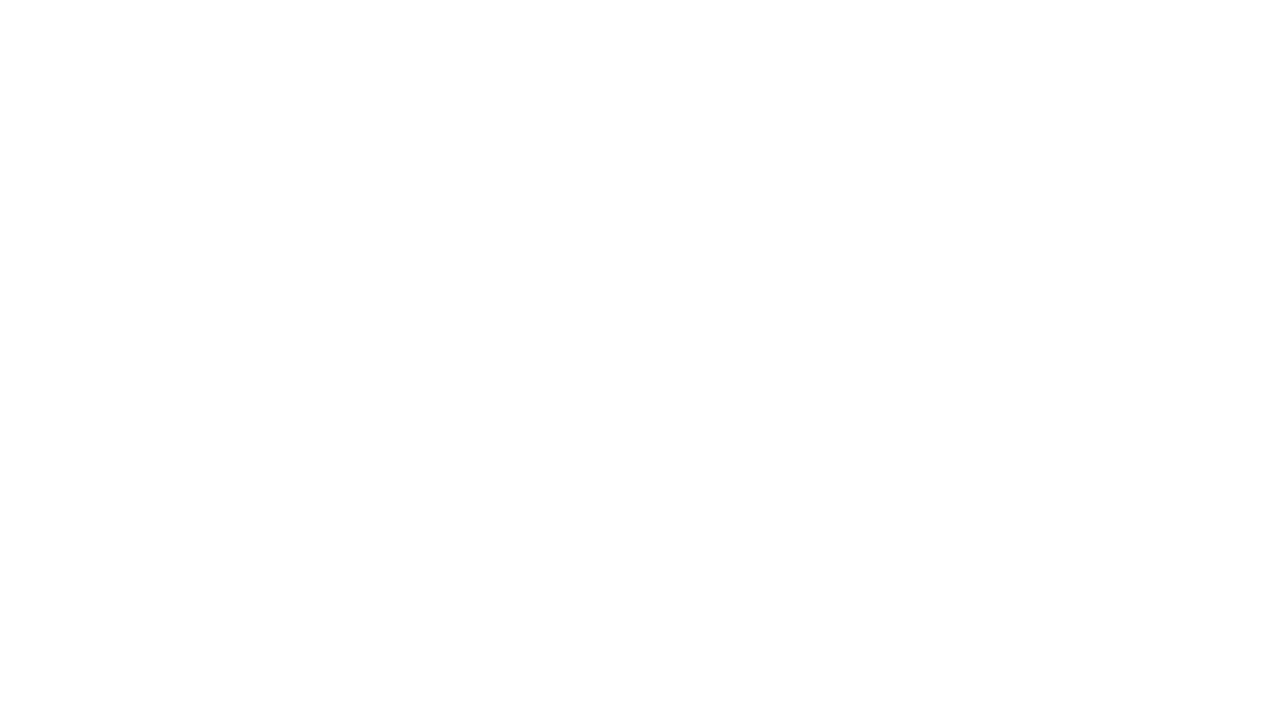

Search results page loaded successfully
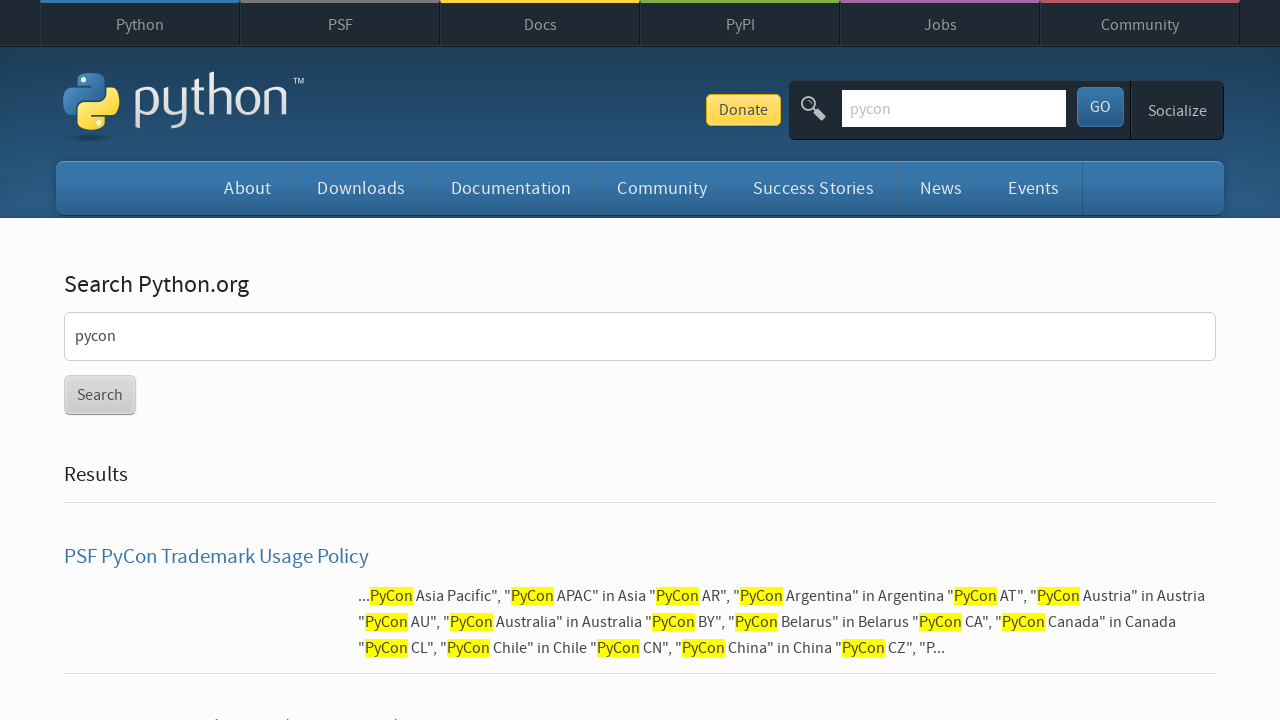

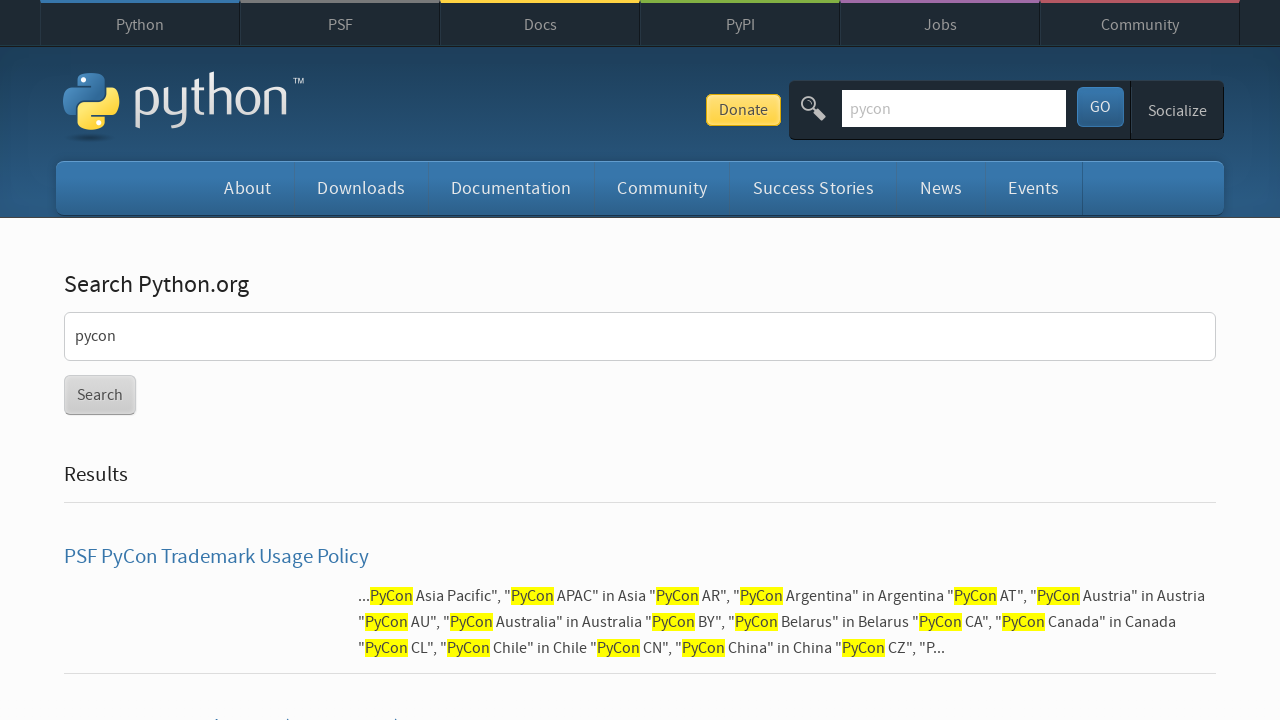